Tests the login error message functionality by entering incorrect credentials and verifying that the expected error message "Incorrect login or password" is displayed.

Starting URL: https://login1.nextbasecrm.com/

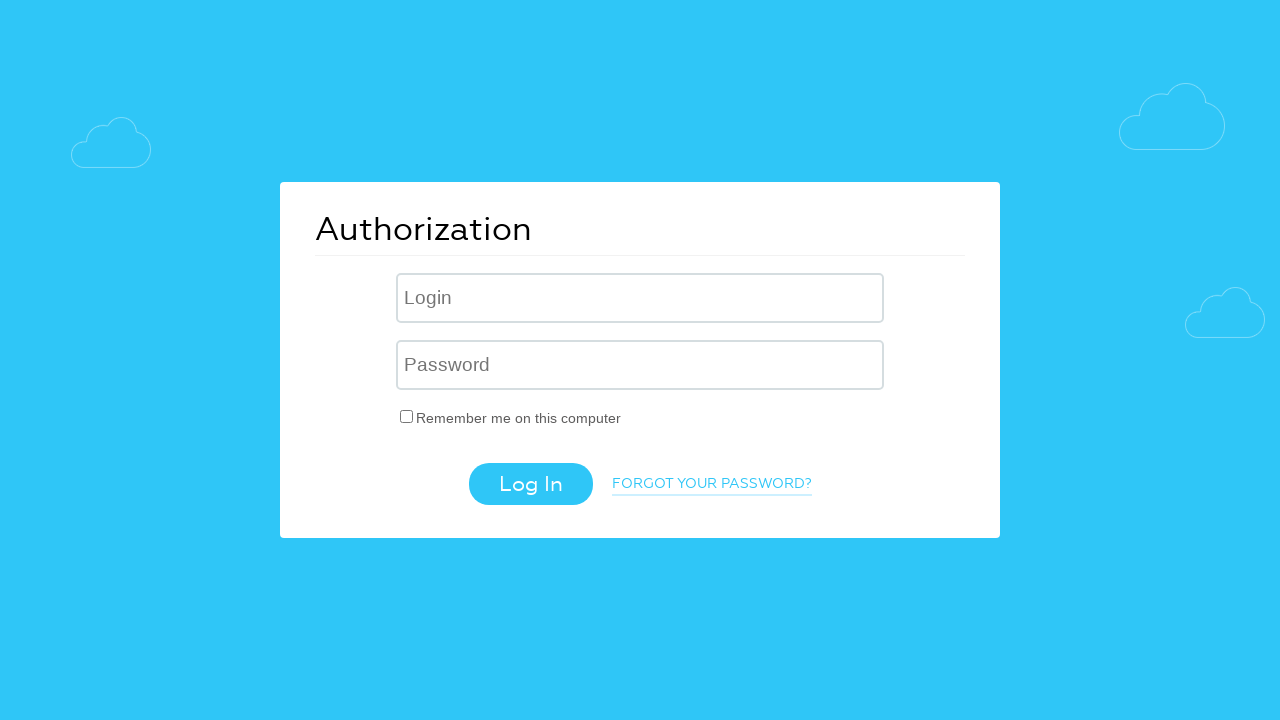

Filled login field with incorrect username 'incorrect' on .login-inp
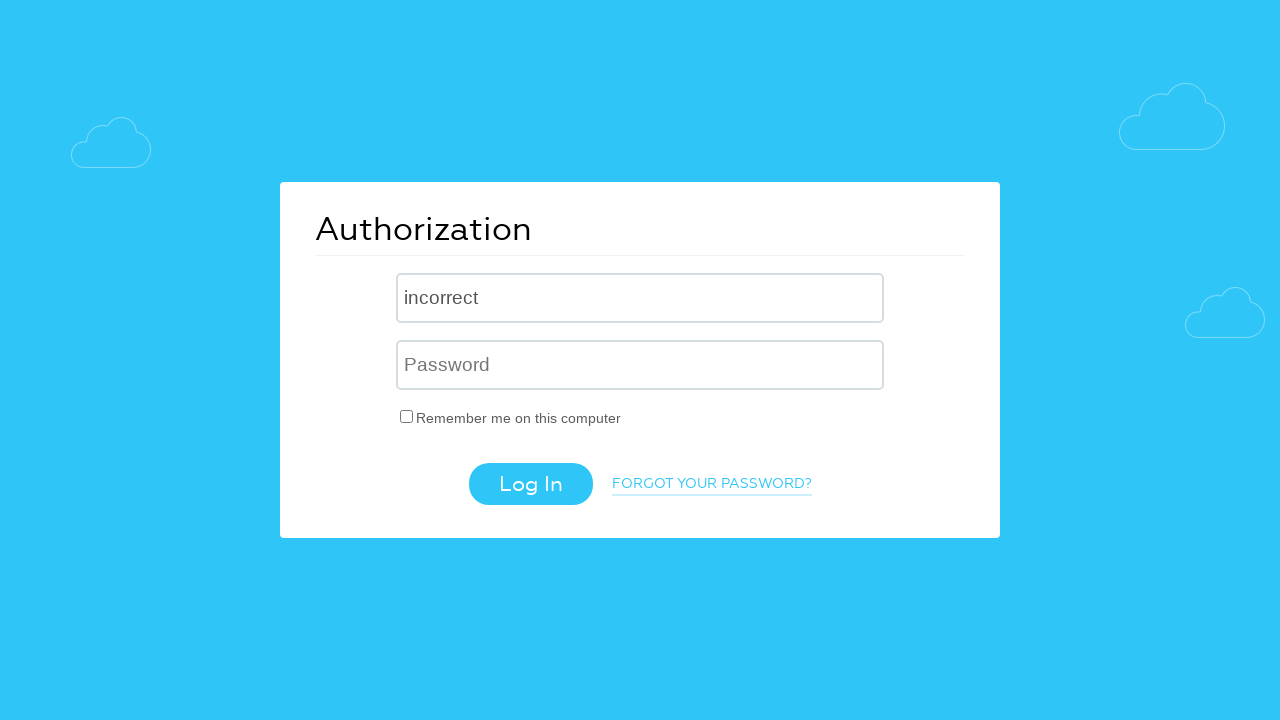

Filled password field with incorrect password 'incorrect' on input[name='USER_PASSWORD']
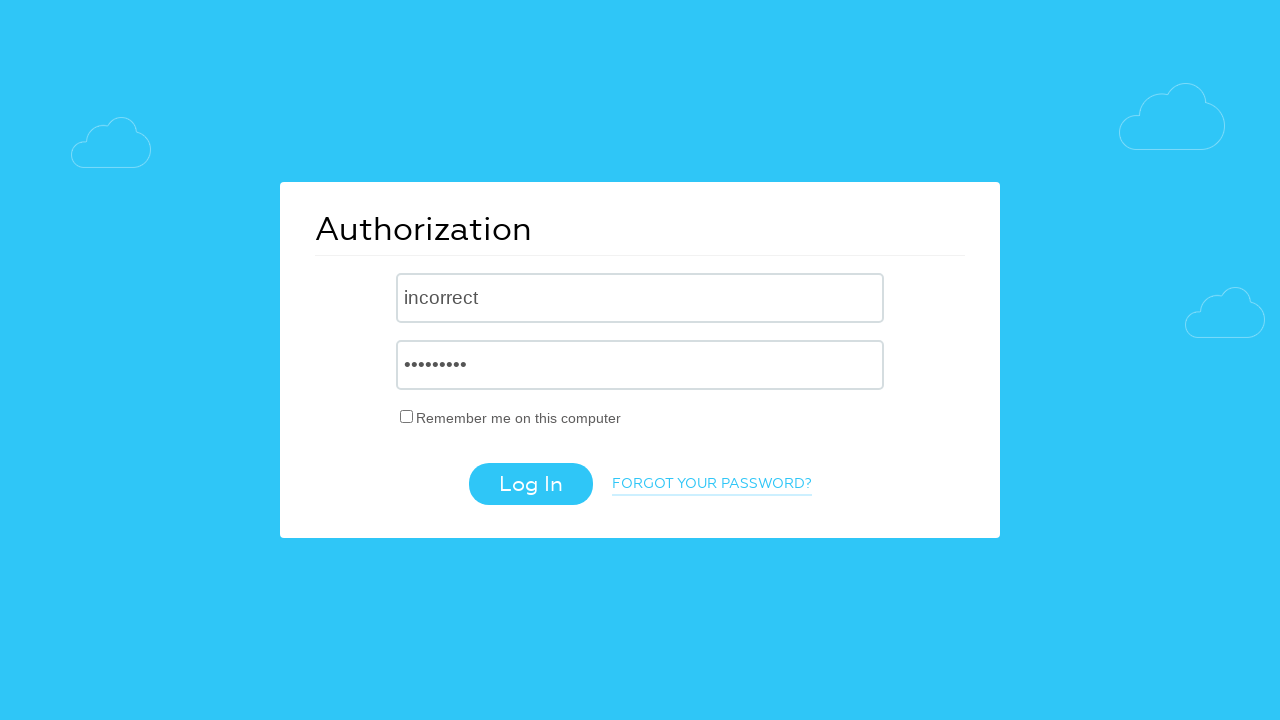

Clicked login button to submit credentials at (530, 484) on .login-btn
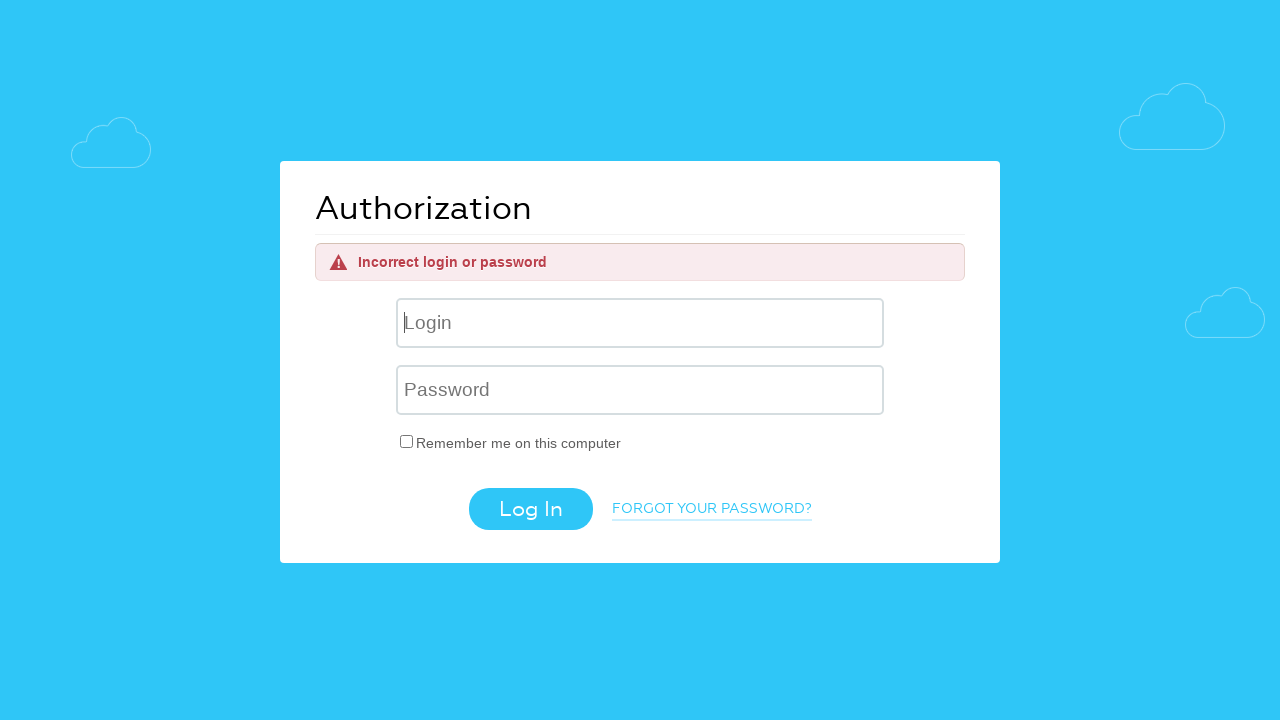

Error message element appeared on page
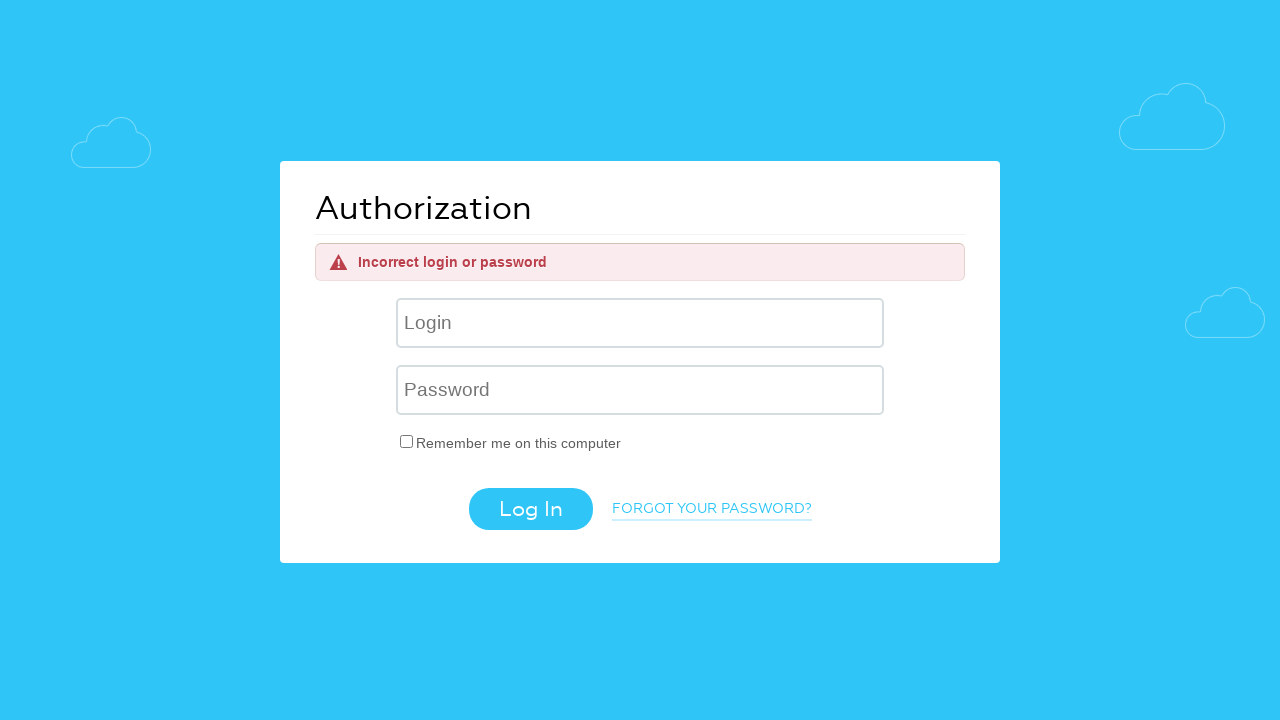

Retrieved error message text: 'Incorrect login or password'
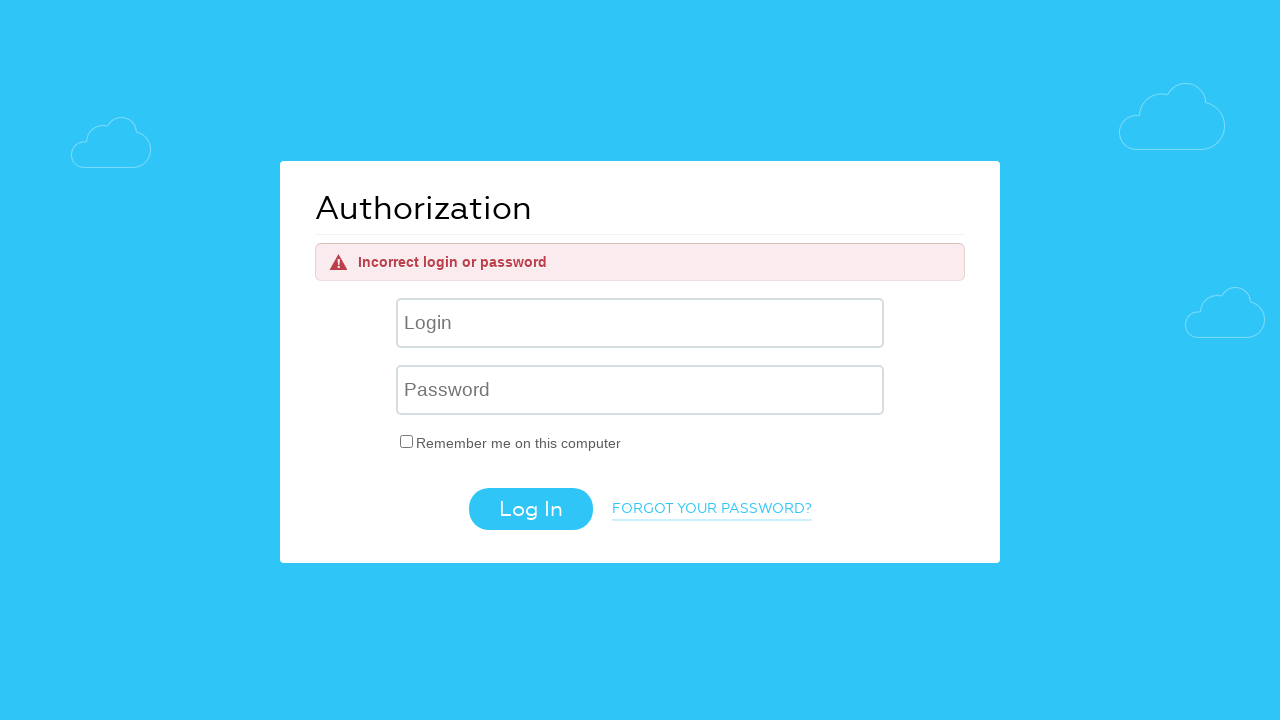

Verified error message matches expected text 'Incorrect login or password'
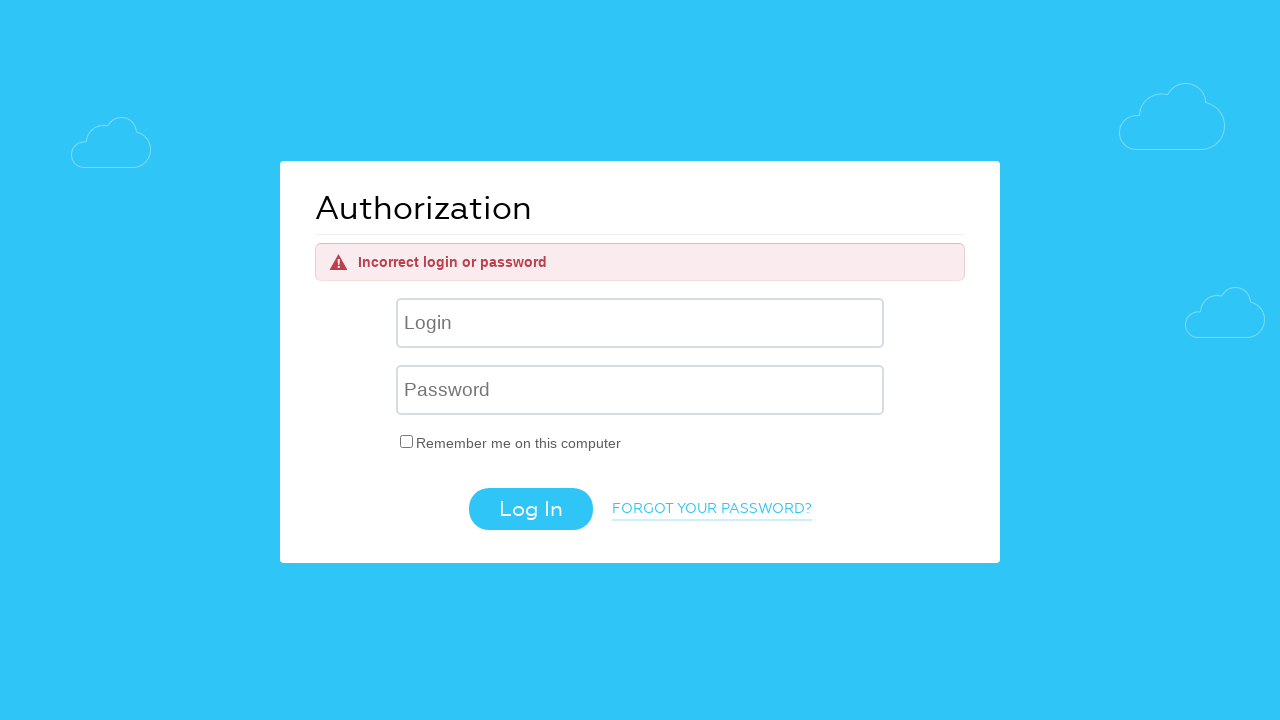

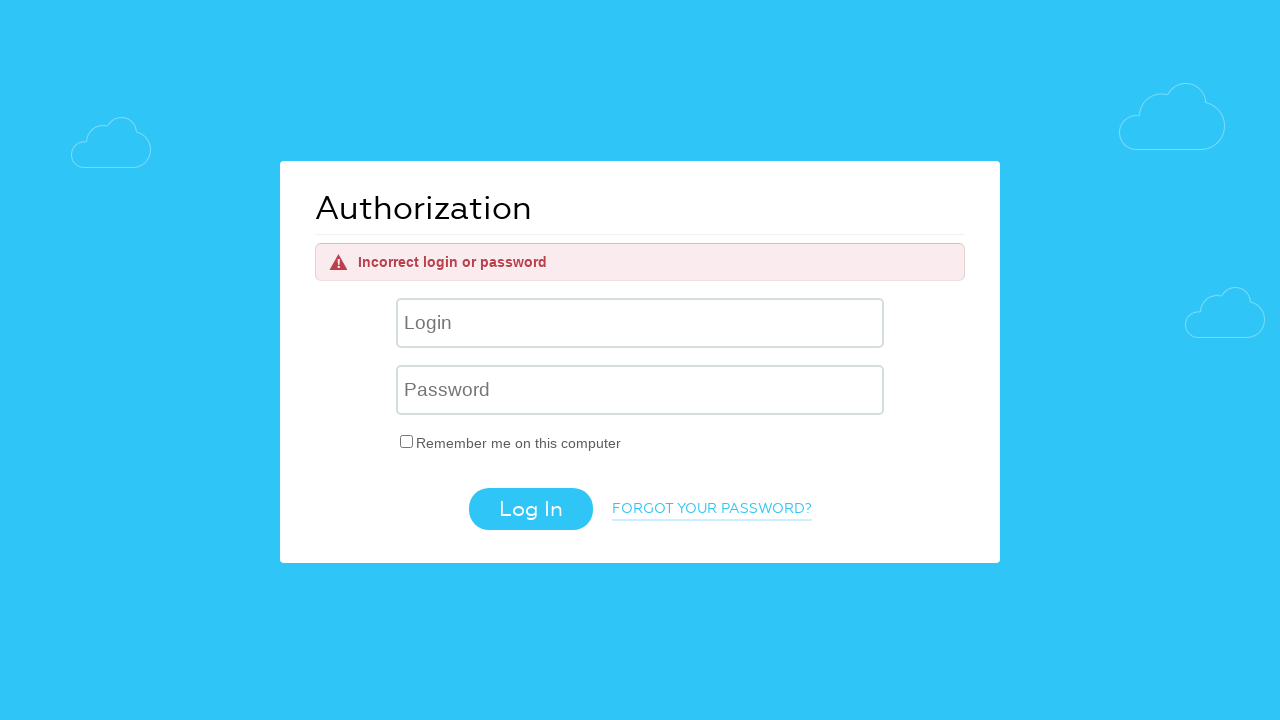